Tests navigation by clicking on "Browse Languages" menu, then "Start" menu, and verifies the page displays the heading "Welcome to 99 Bottles of Beer"

Starting URL: http://www.99-bottles-of-beer.net/

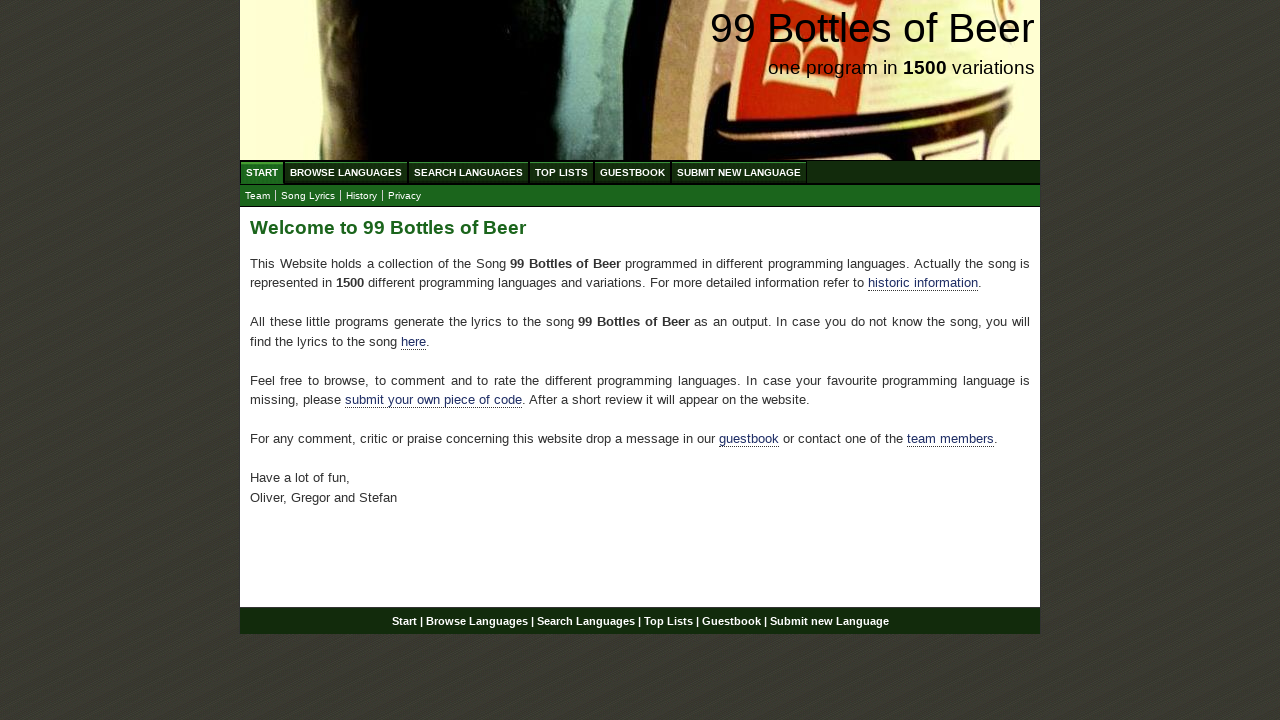

Clicked on 'Browse Languages' menu item at (346, 172) on xpath=//a[@href='/abc.html']
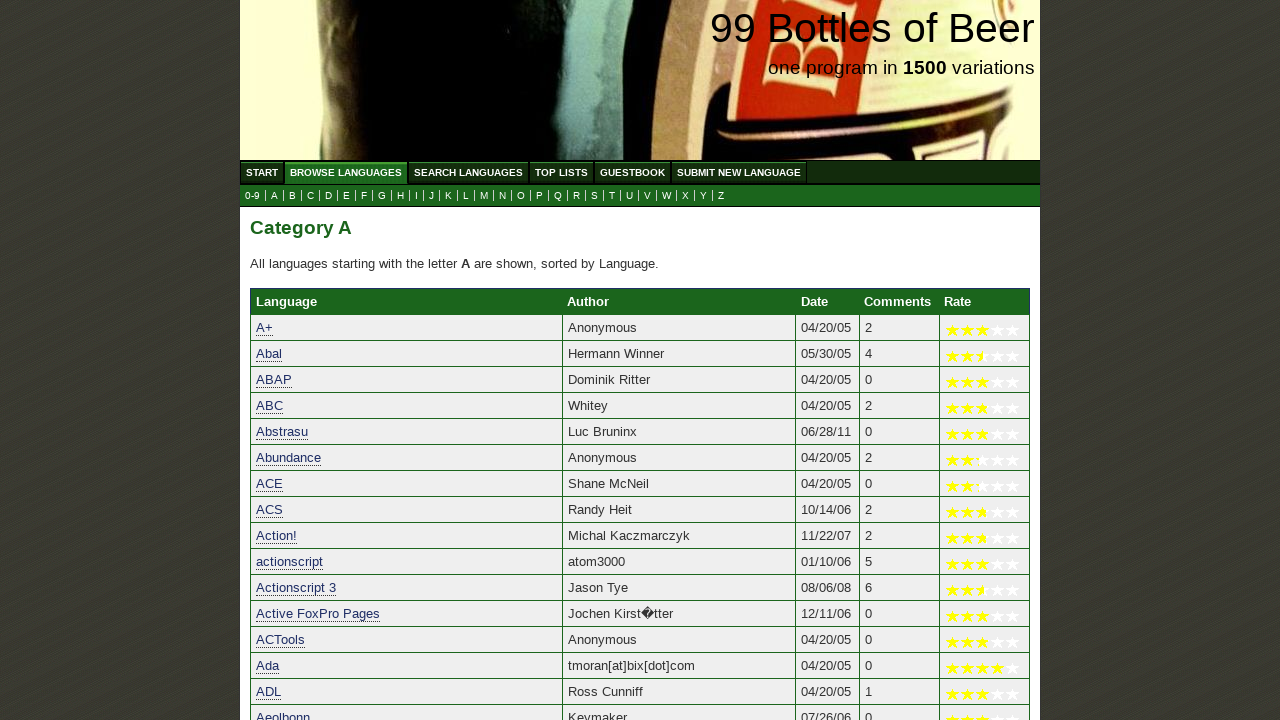

Clicked on 'Start' menu item to return to home at (262, 172) on xpath=//a[@href='/']
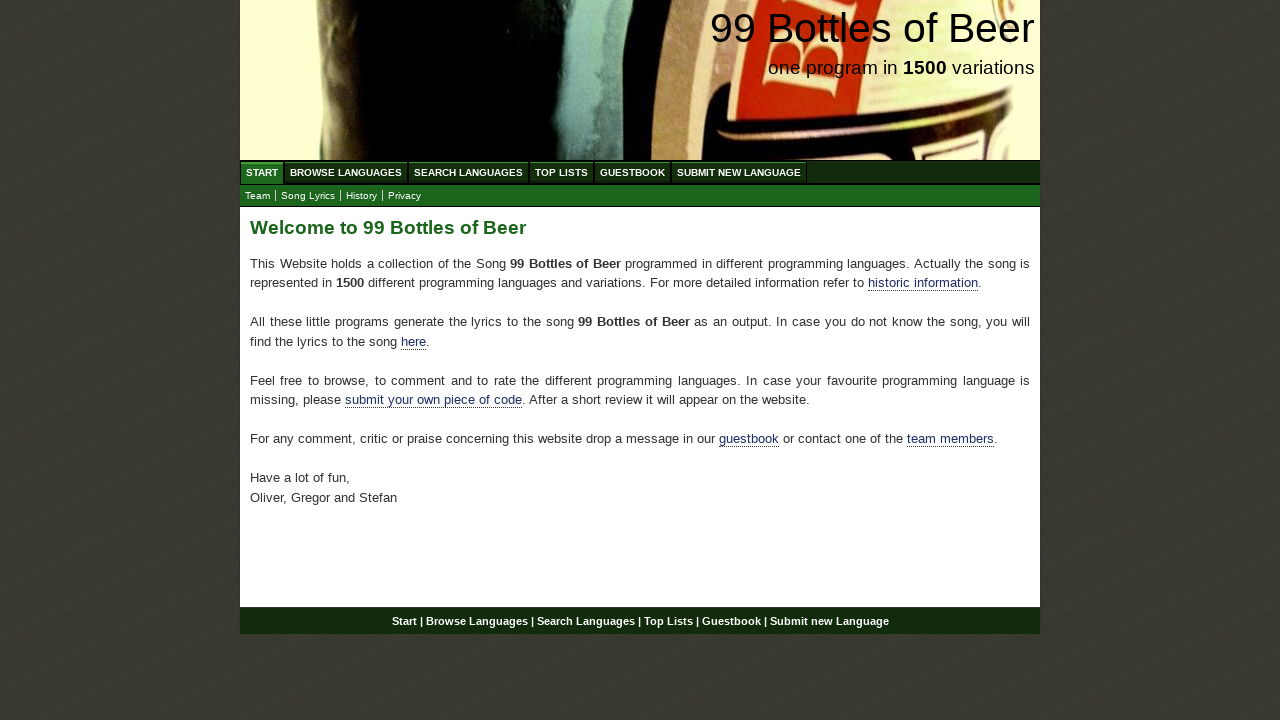

Waited for h2 heading element to be present
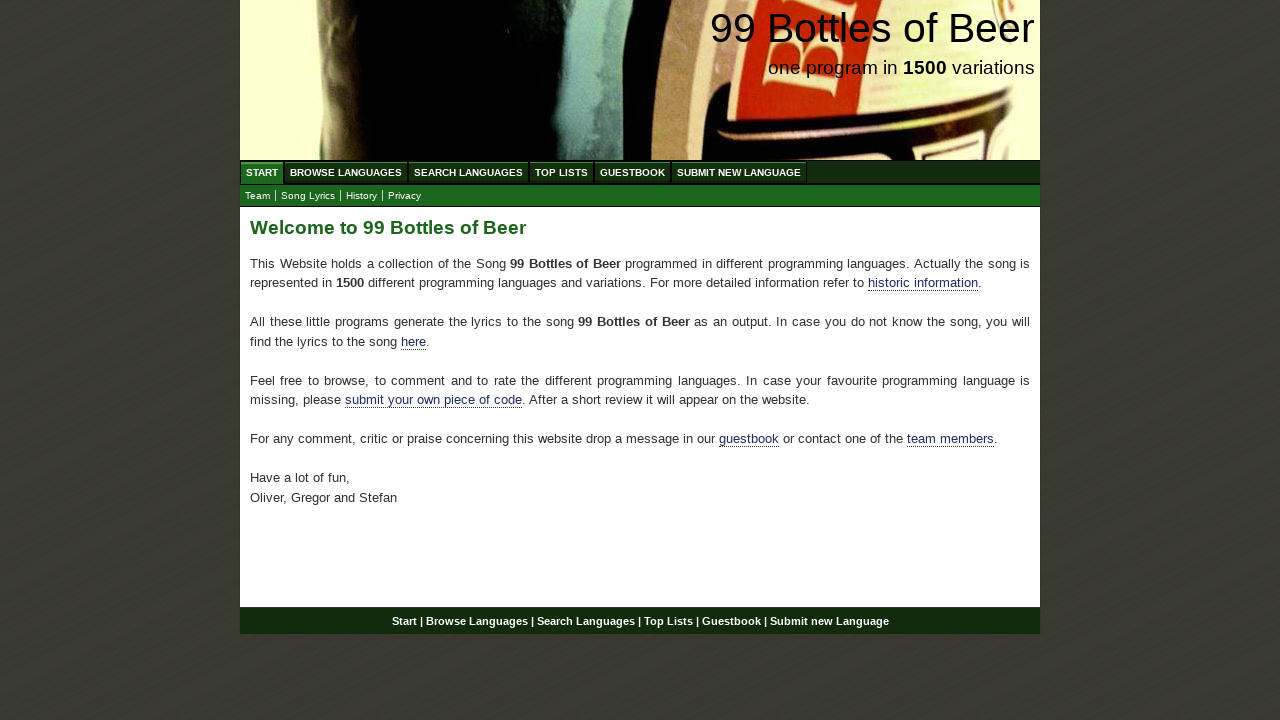

Verified h2 heading displays 'Welcome to 99 Bottles of Beer'
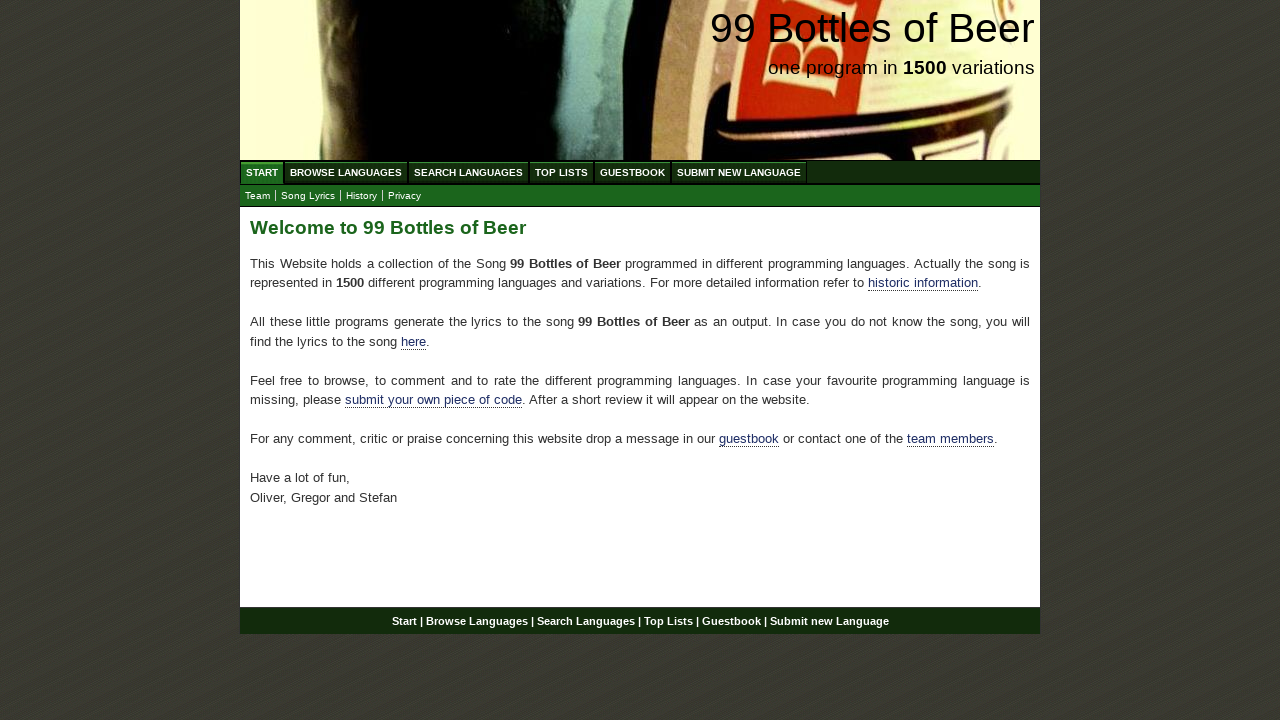

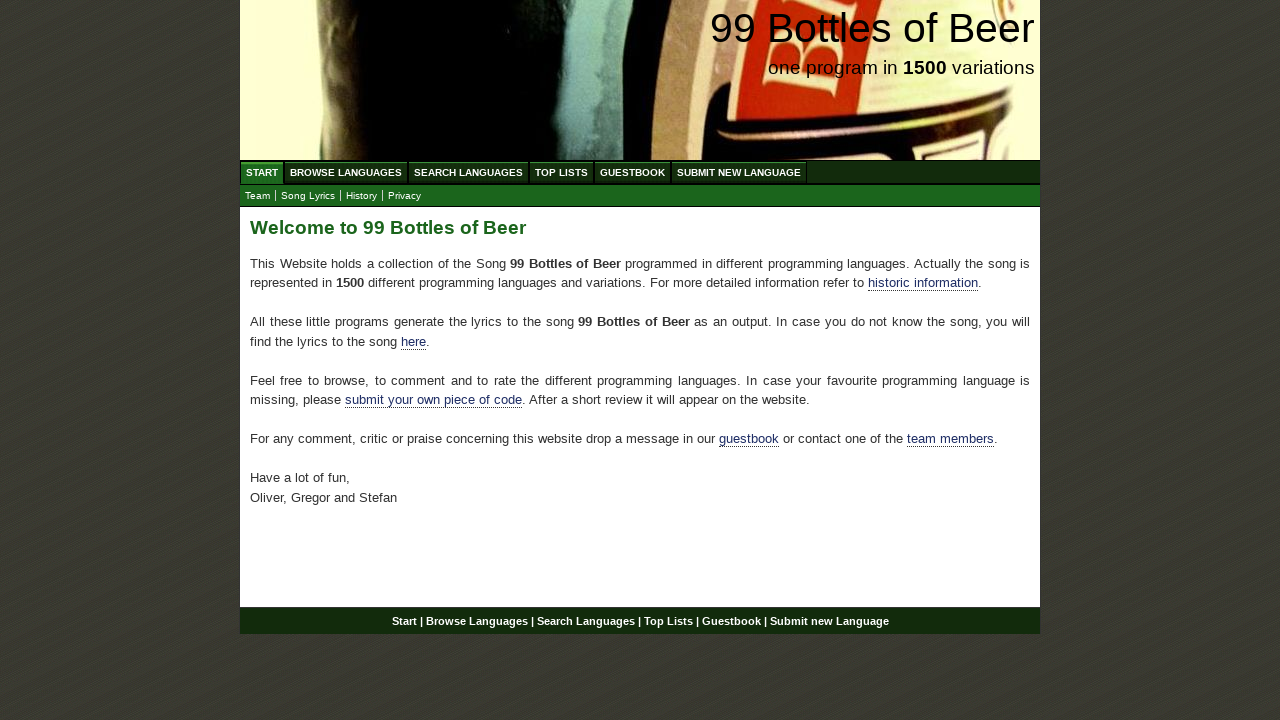